Tests the Python.org search functionality by entering a search query "pycon" and verifying results are returned

Starting URL: http://www.python.org

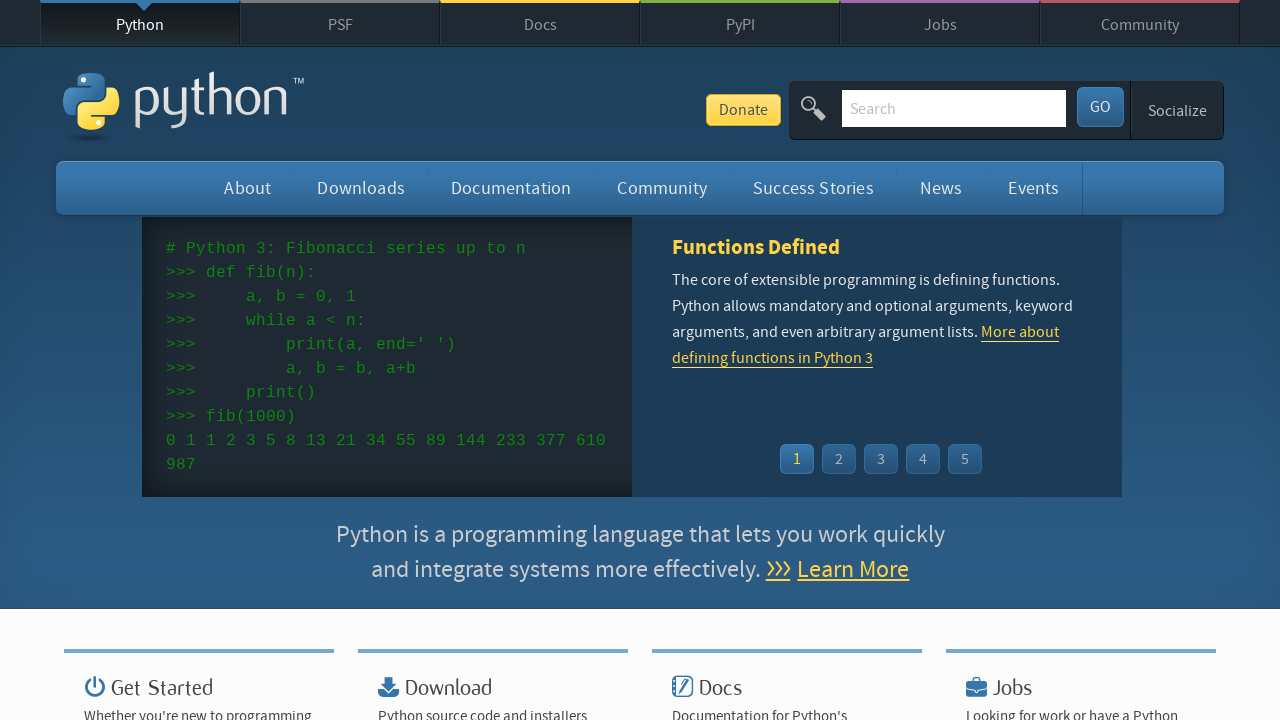

Verified page title contains 'Python'
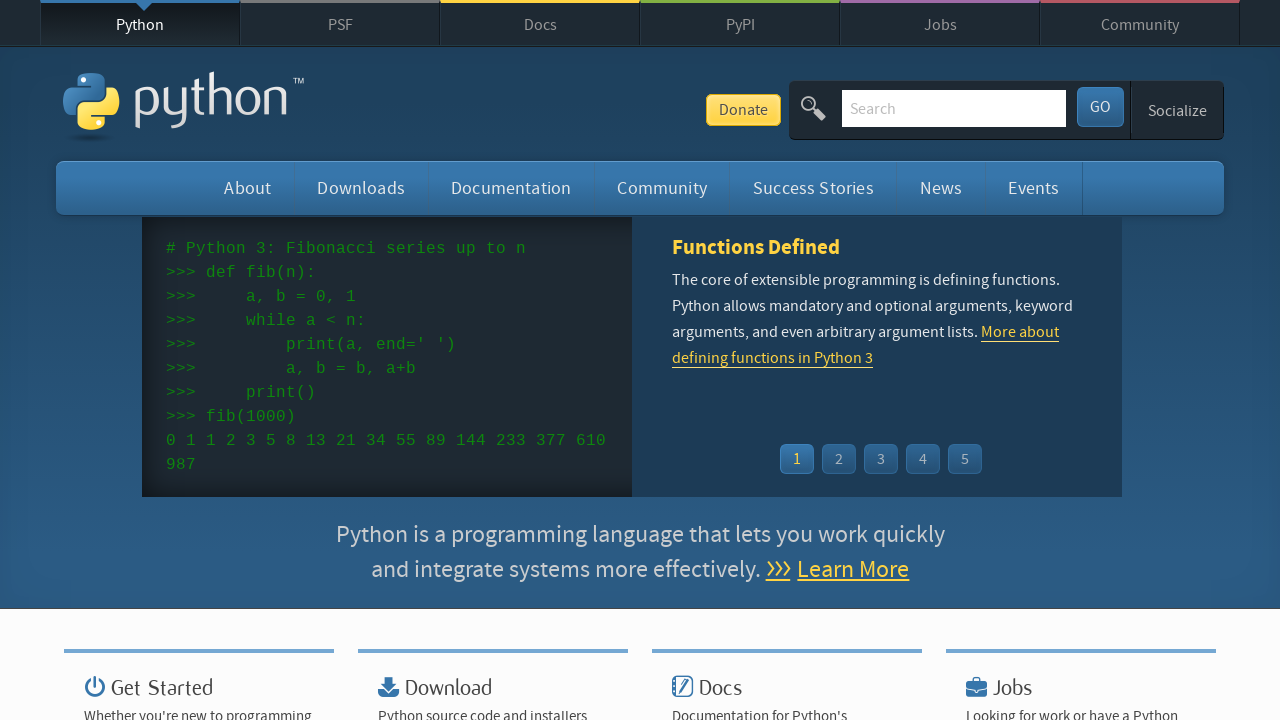

Filled search field with 'pycon' on input[name='q']
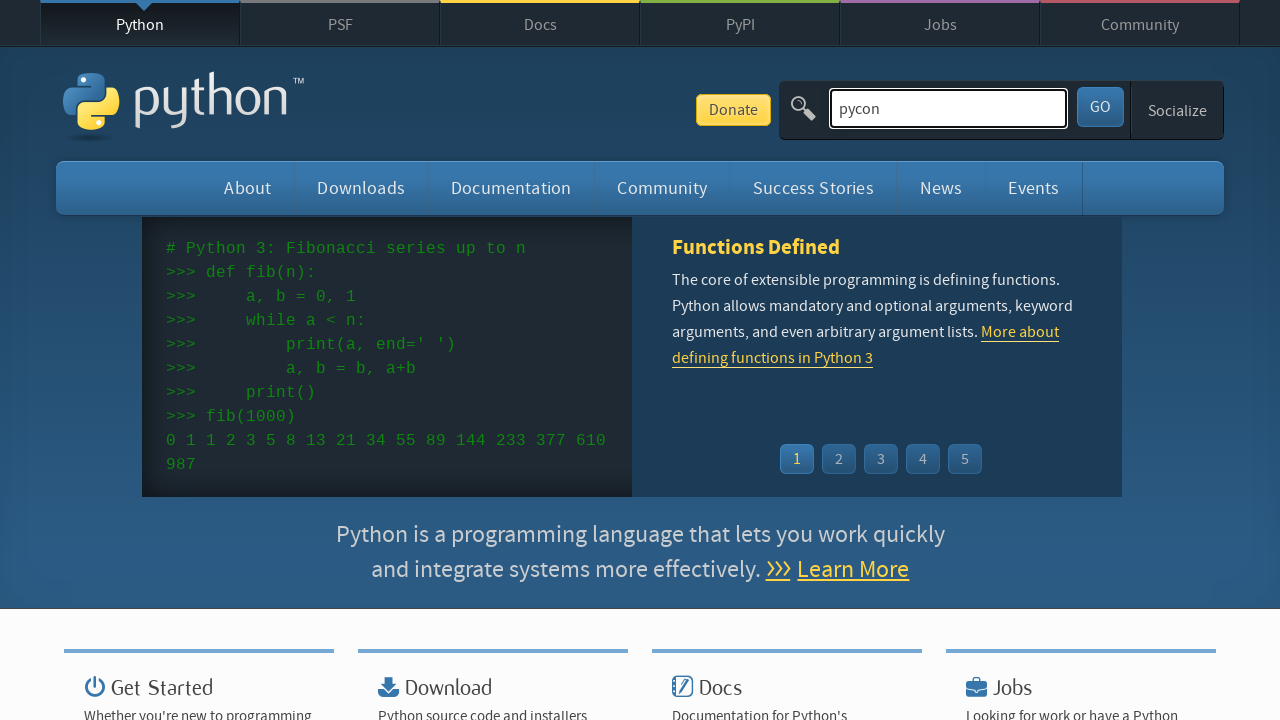

Pressed Enter to submit search query on input[name='q']
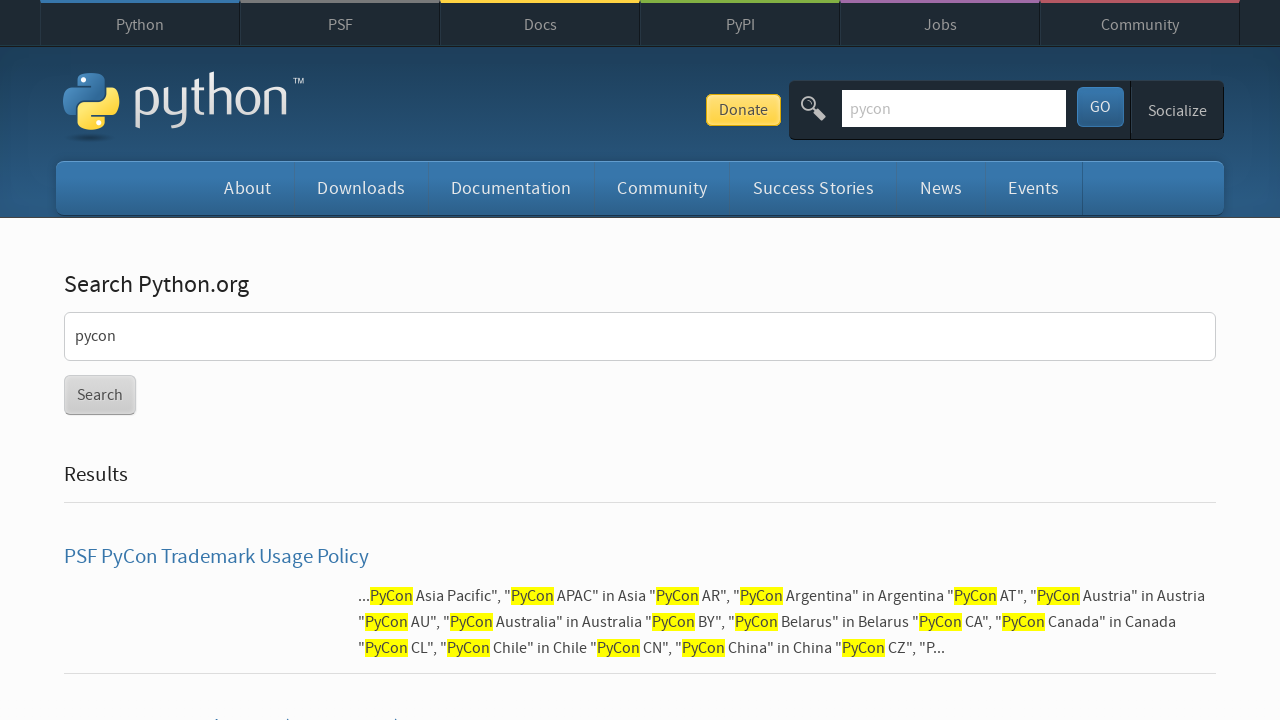

Waited for page to reach networkidle state
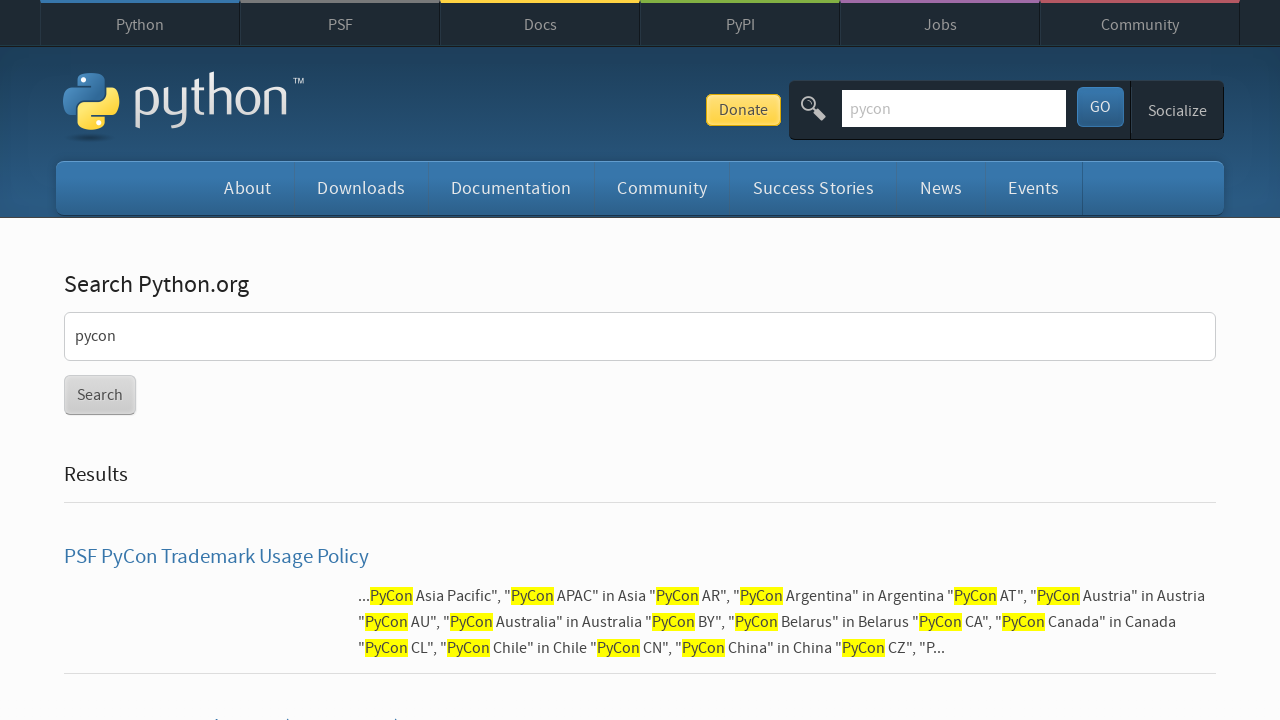

Verified search results were returned (no 'No results found' message)
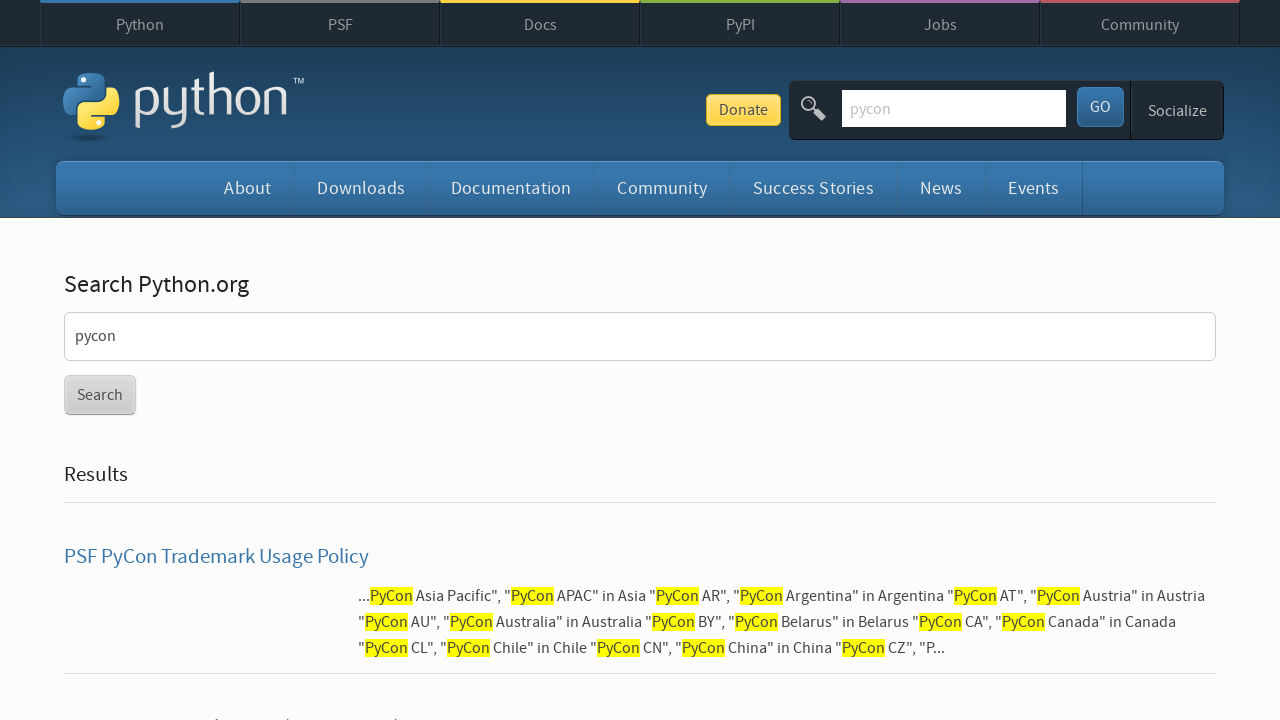

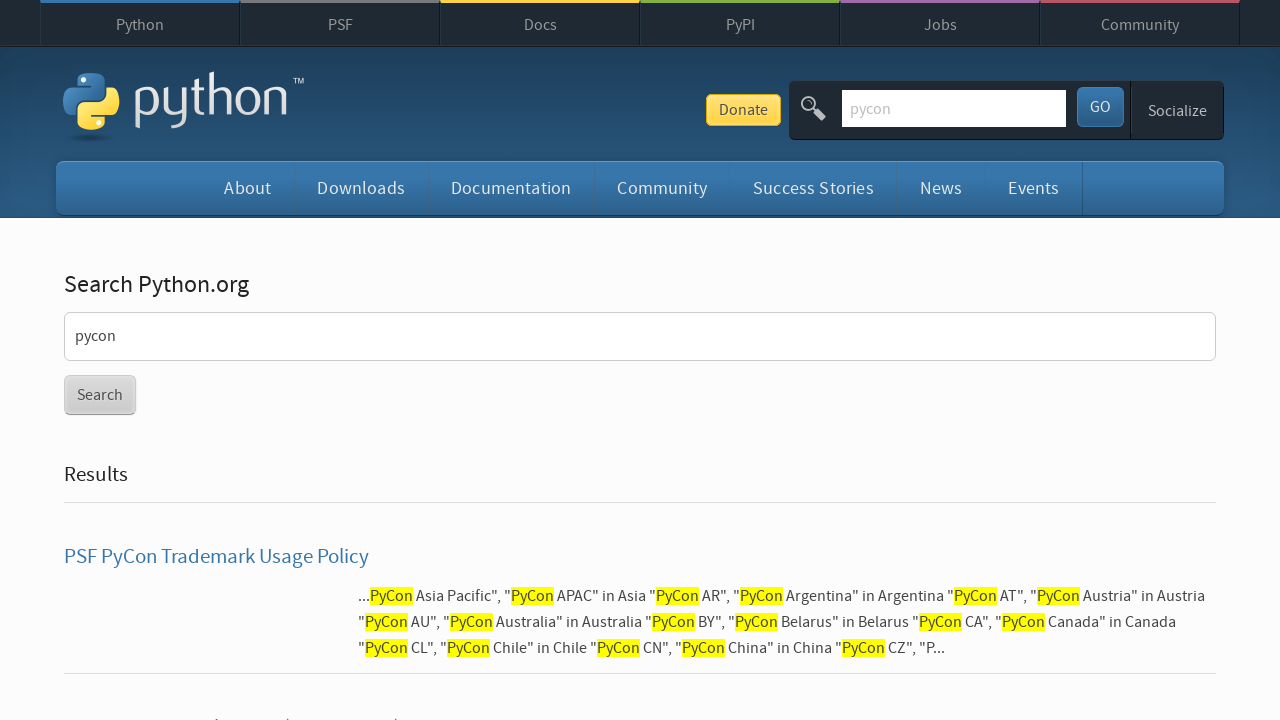